Tests passenger selection dropdown and country autocomplete functionality on a flight booking form by adjusting passenger counts and selecting a country from suggestions

Starting URL: https://rahulshettyacademy.com/dropdownsPractise/

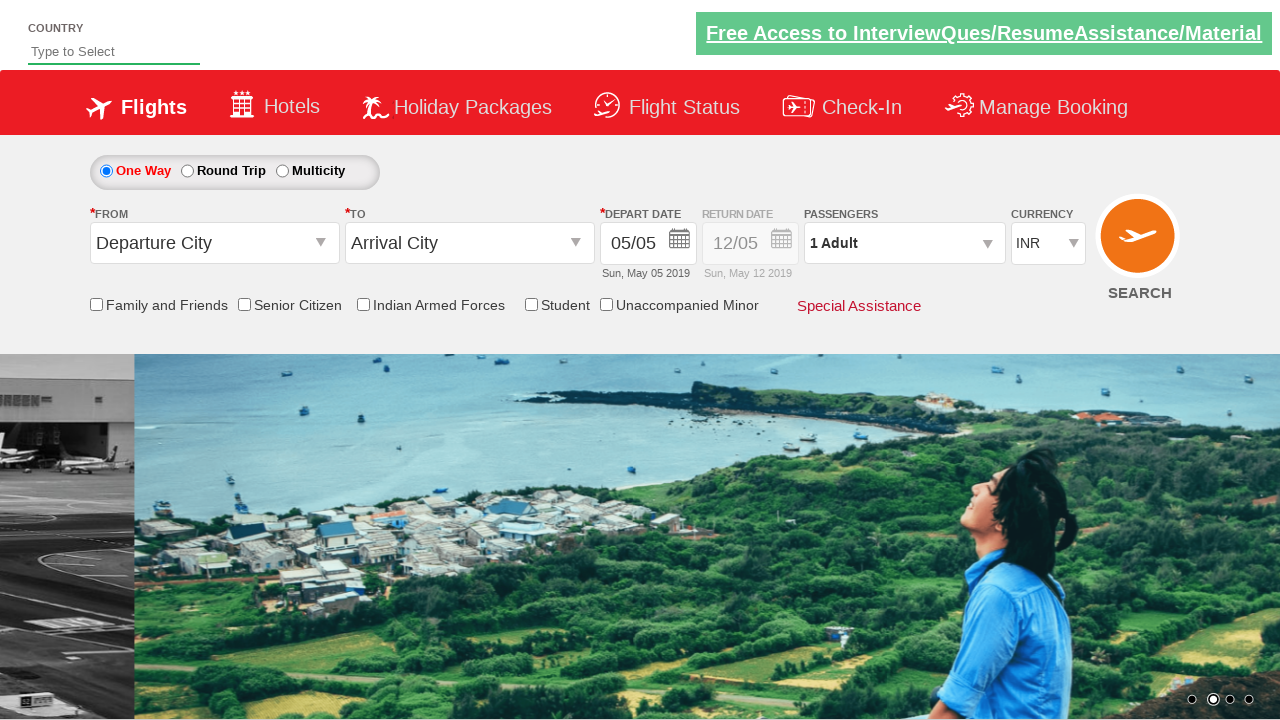

Clicked passenger dropdown to open selection panel at (904, 243) on div#divpaxinfo
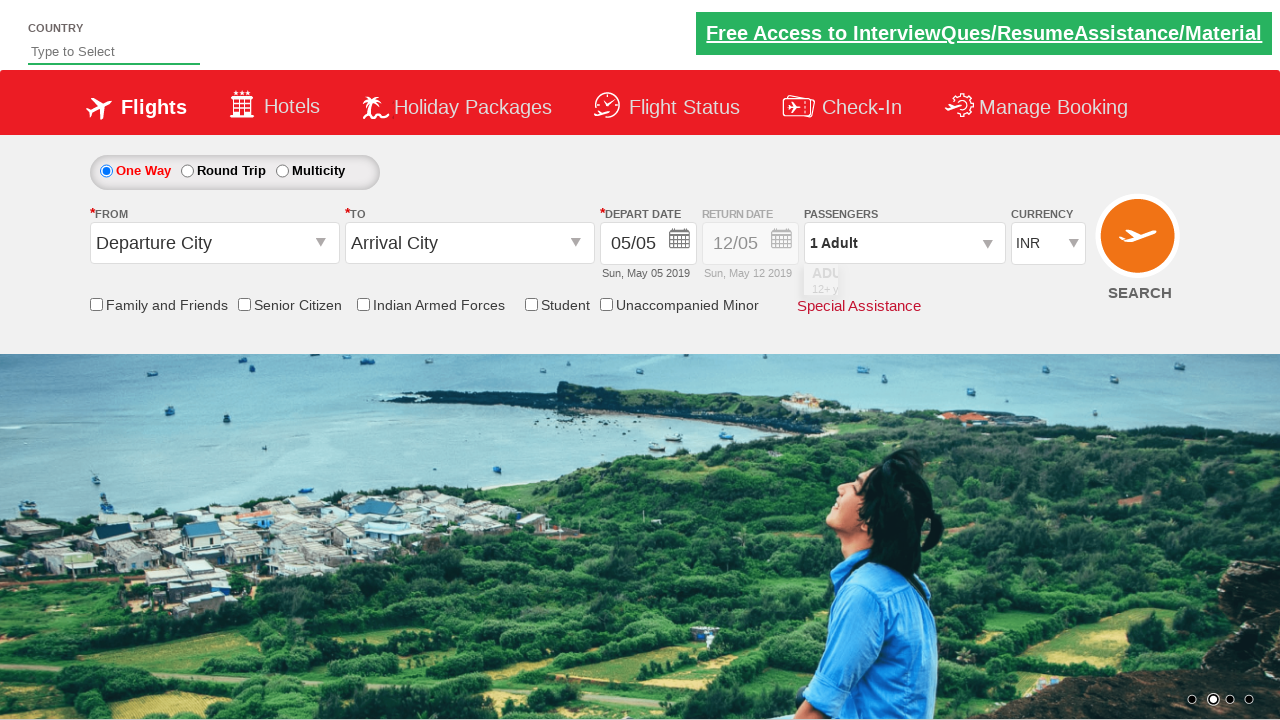

Increased adult count (1st click) at (982, 288) on span#hrefIncAdt
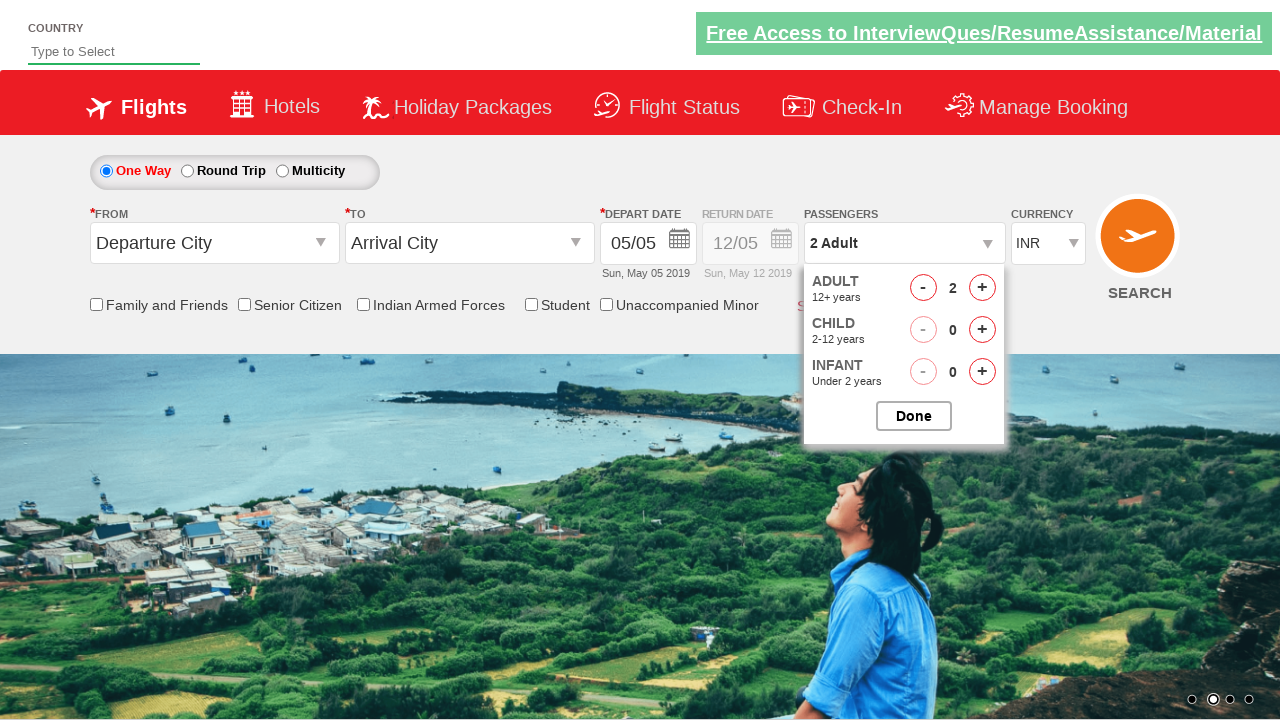

Increased adult count (2nd click) at (982, 288) on span#hrefIncAdt
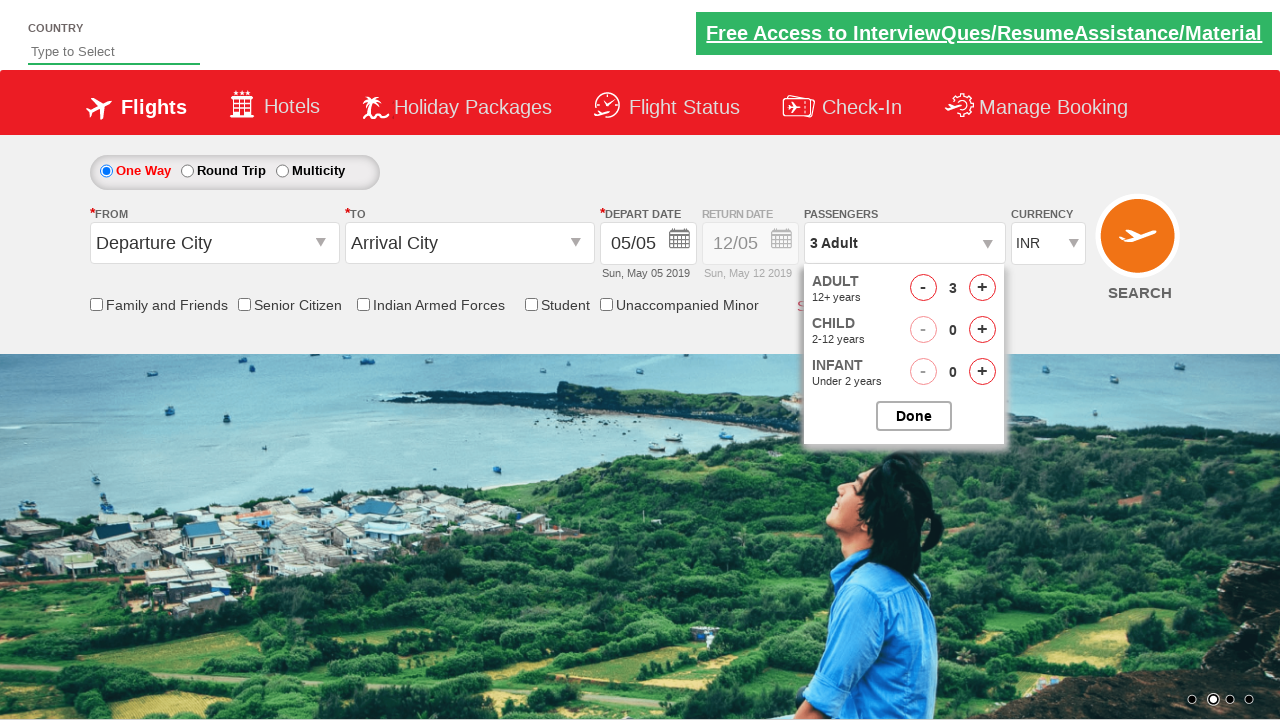

Increased adult count (3rd click) at (982, 288) on span#hrefIncAdt
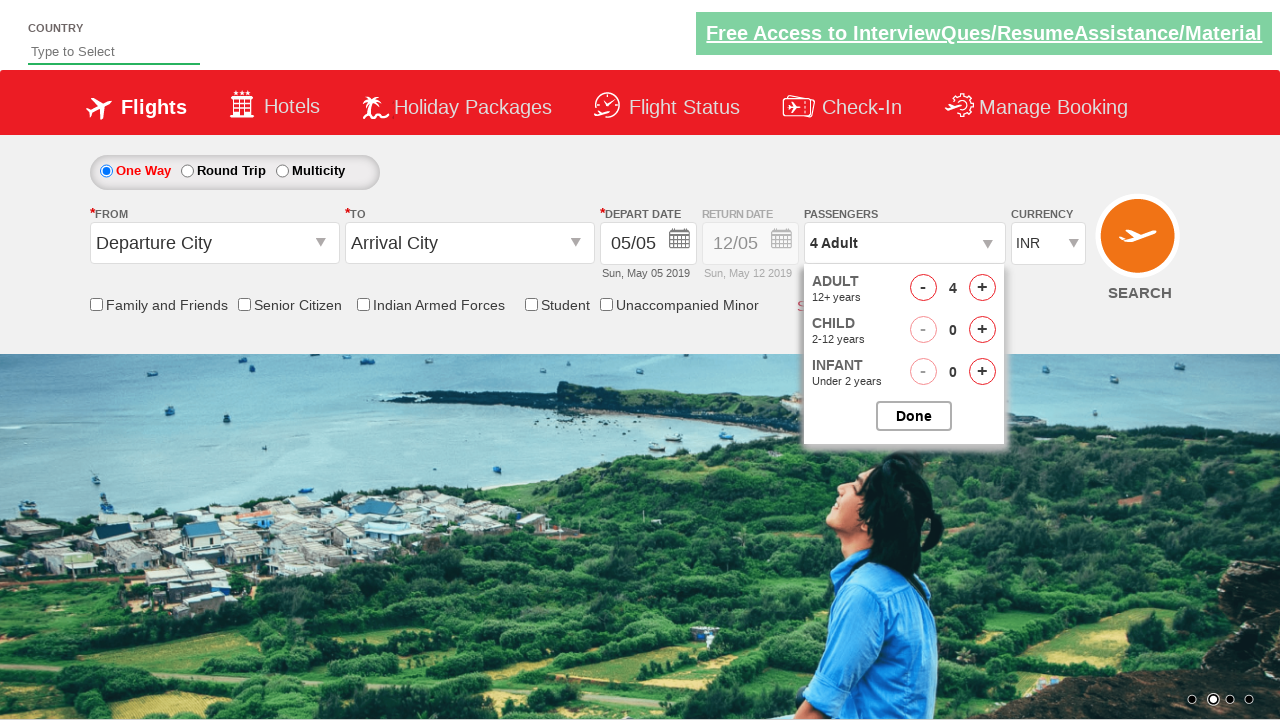

Increased child count (1st click) at (982, 330) on span#hrefIncChd
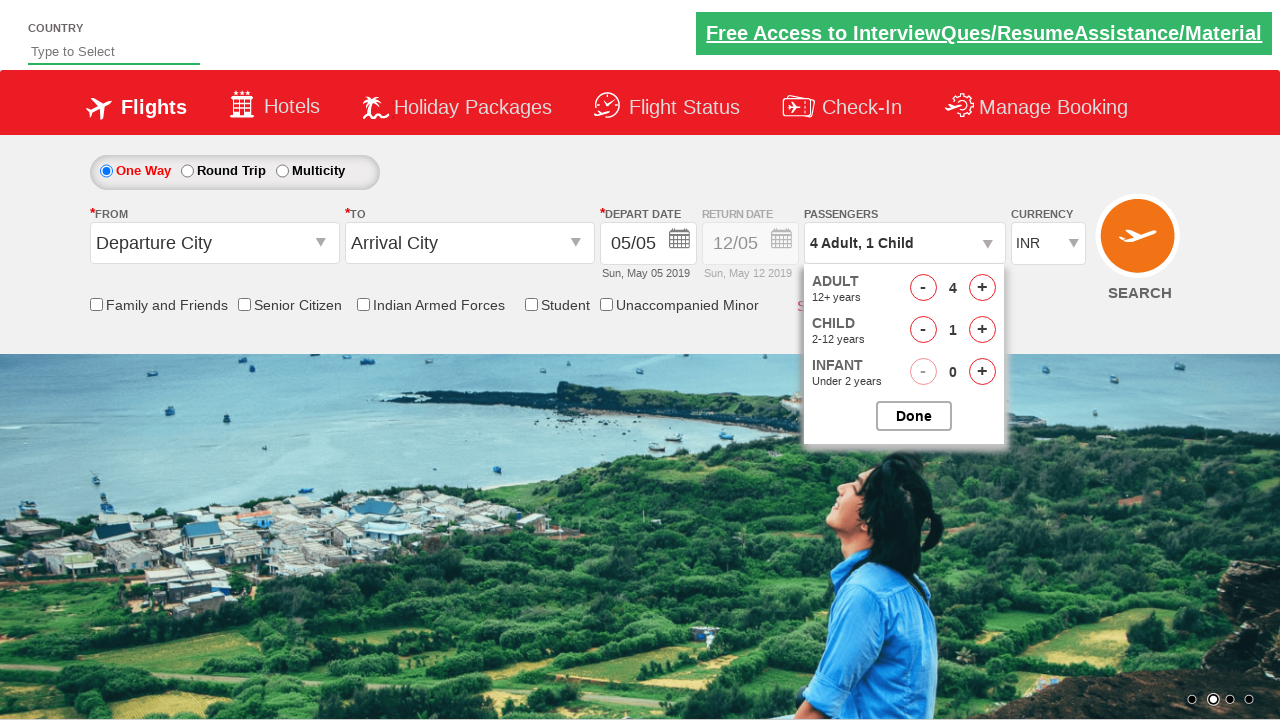

Increased child count (2nd click) at (982, 330) on span#hrefIncChd
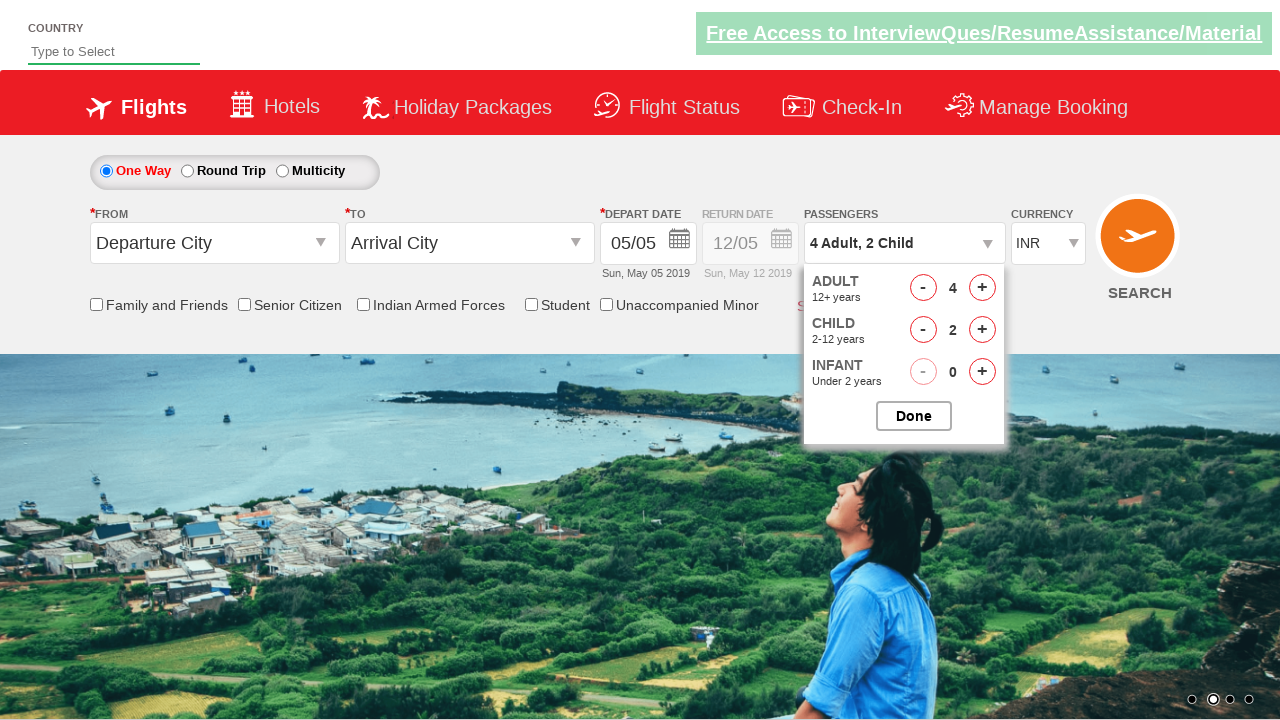

Increased infant count (1st click) at (982, 372) on span#hrefIncInf
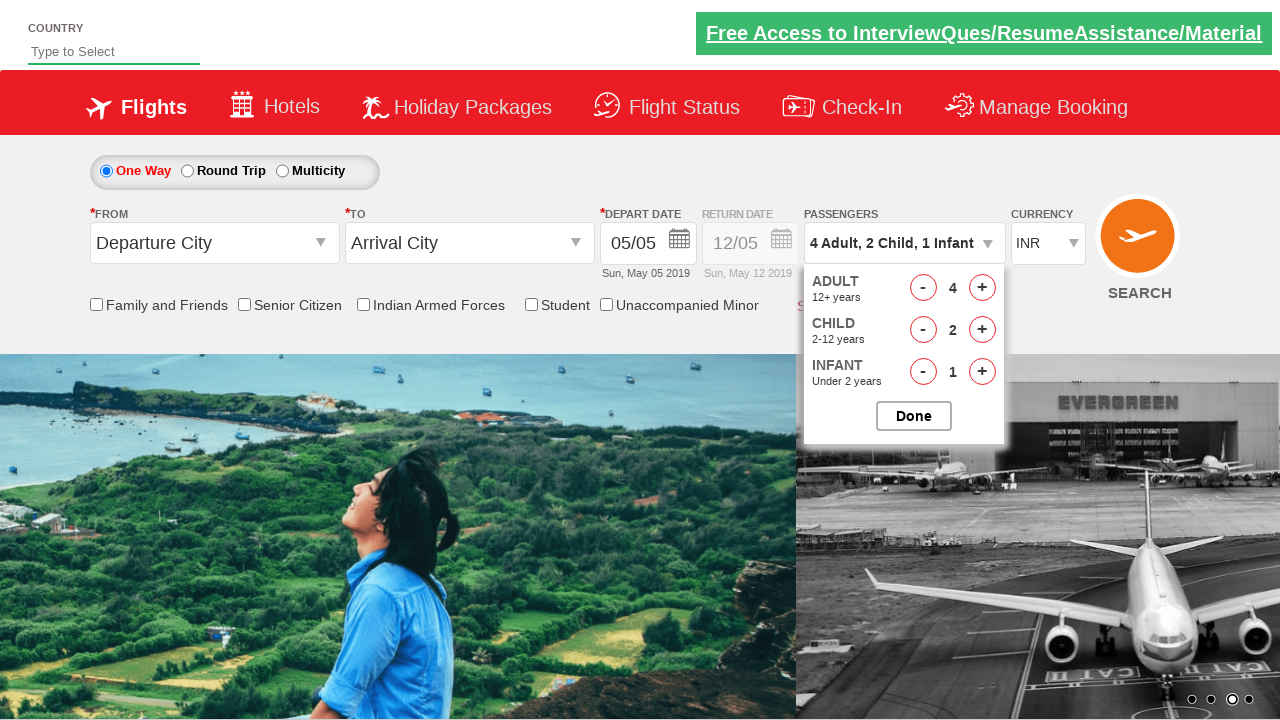

Increased infant count (2nd click) at (982, 372) on span#hrefIncInf
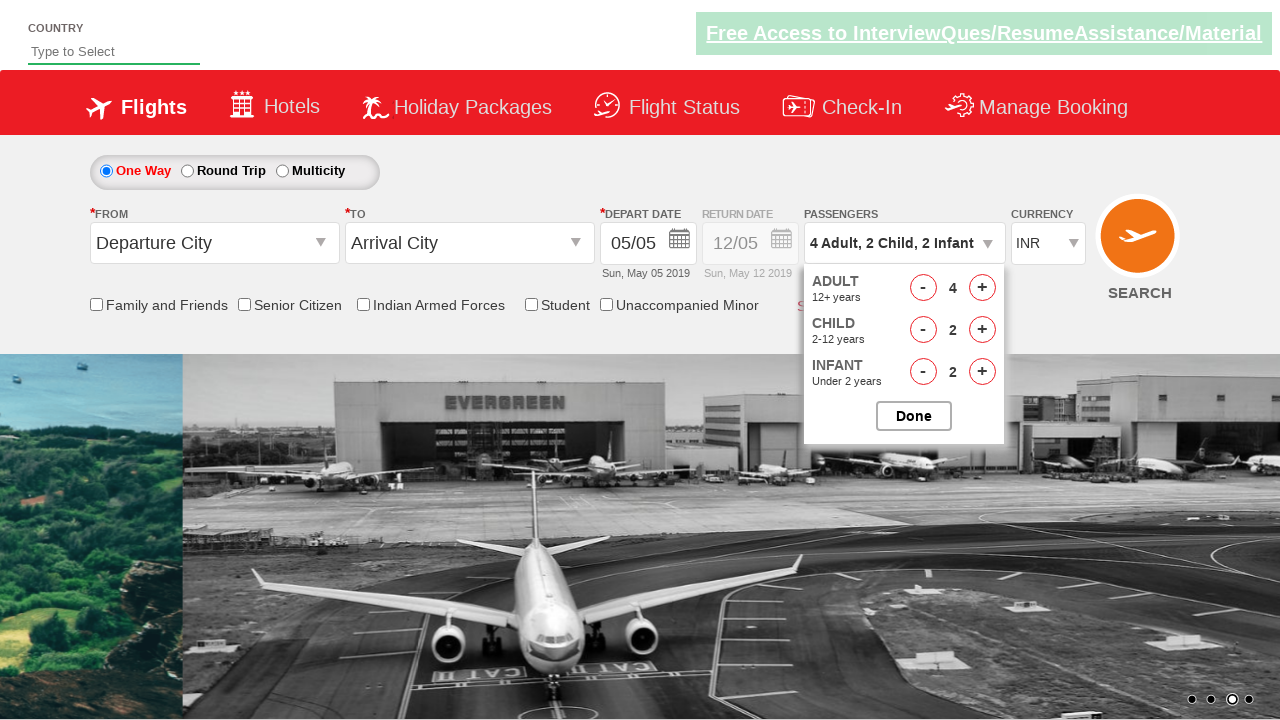

Closed passenger selection panel by clicking done button at (914, 416) on input#btnclosepaxoption
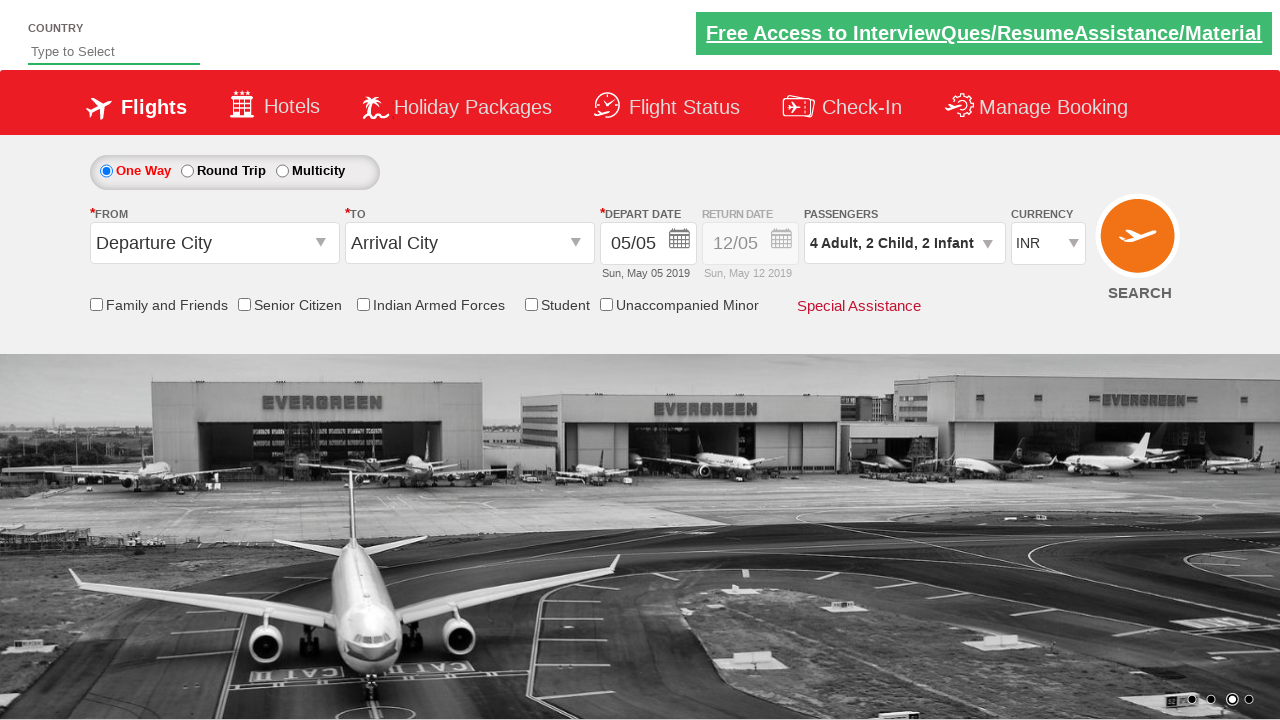

Typed 'Be' in country autocomplete field on input[placeholder='Type to Select']
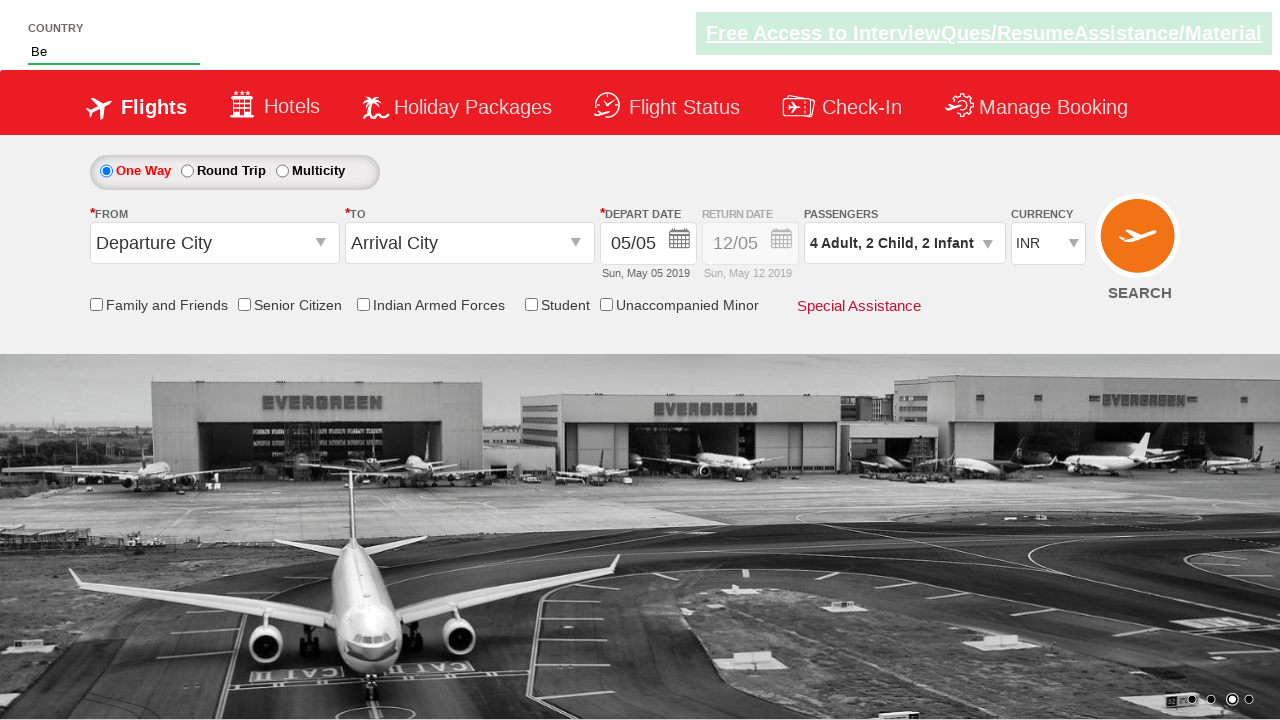

Pressed arrow down to navigate country dropdown on input[placeholder='Type to Select']
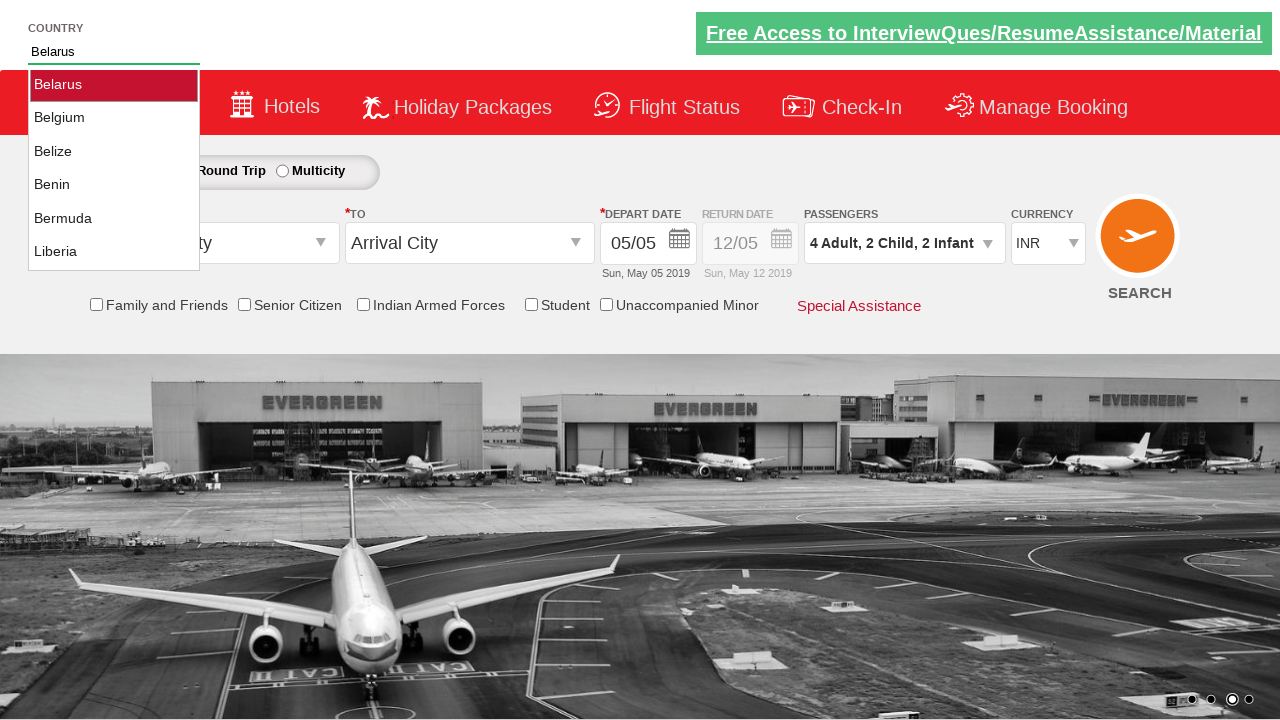

Pressed arrow down to navigate country dropdown on input[placeholder='Type to Select']
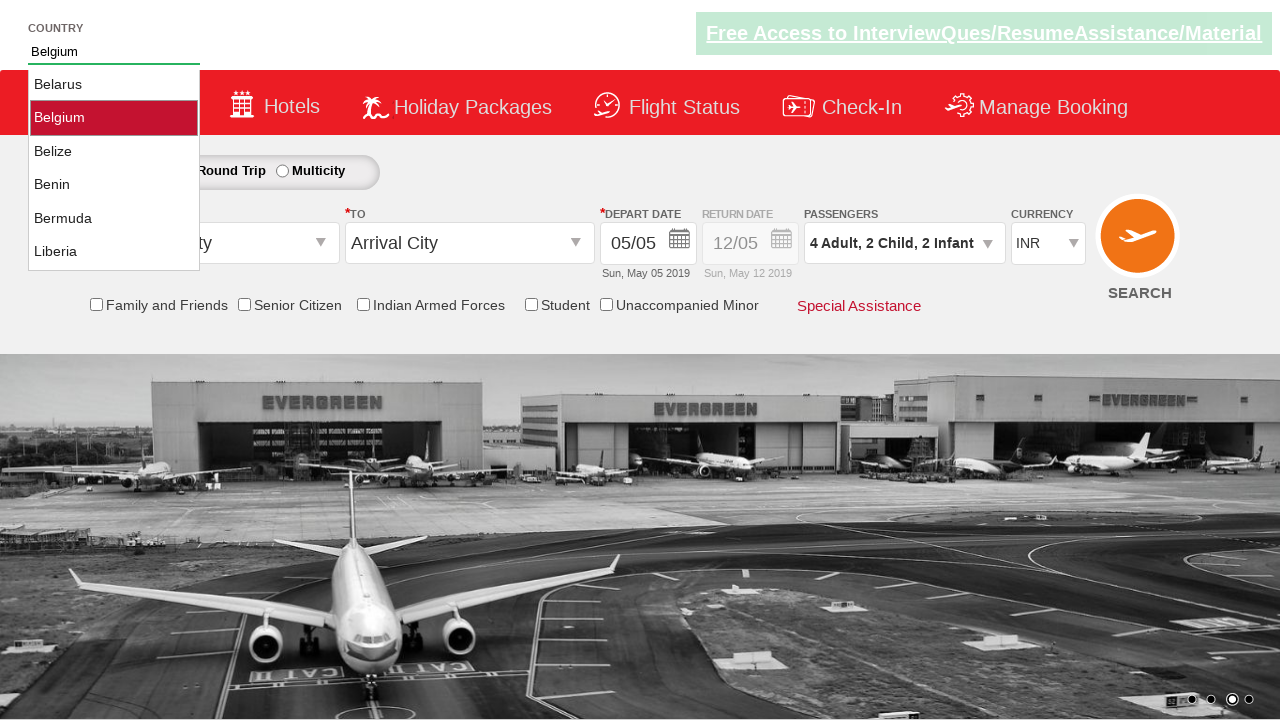

Pressed arrow down to navigate country dropdown on input[placeholder='Type to Select']
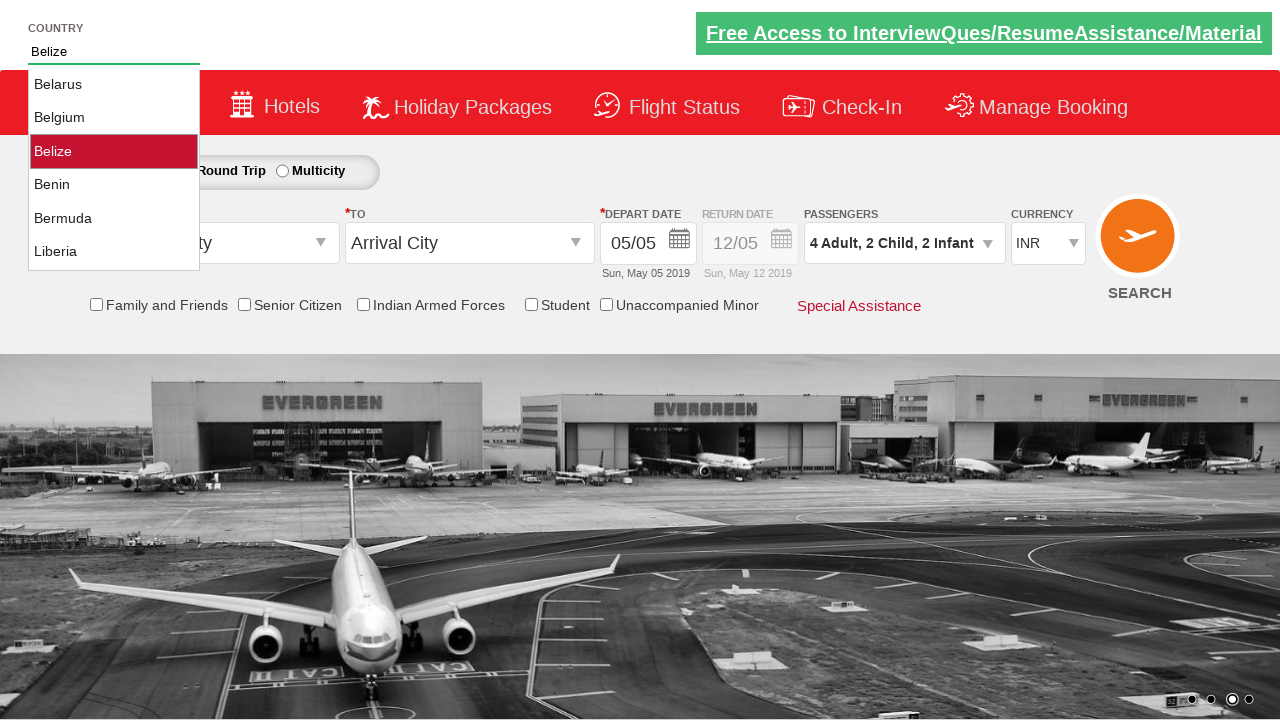

Pressed arrow down to navigate country dropdown on input[placeholder='Type to Select']
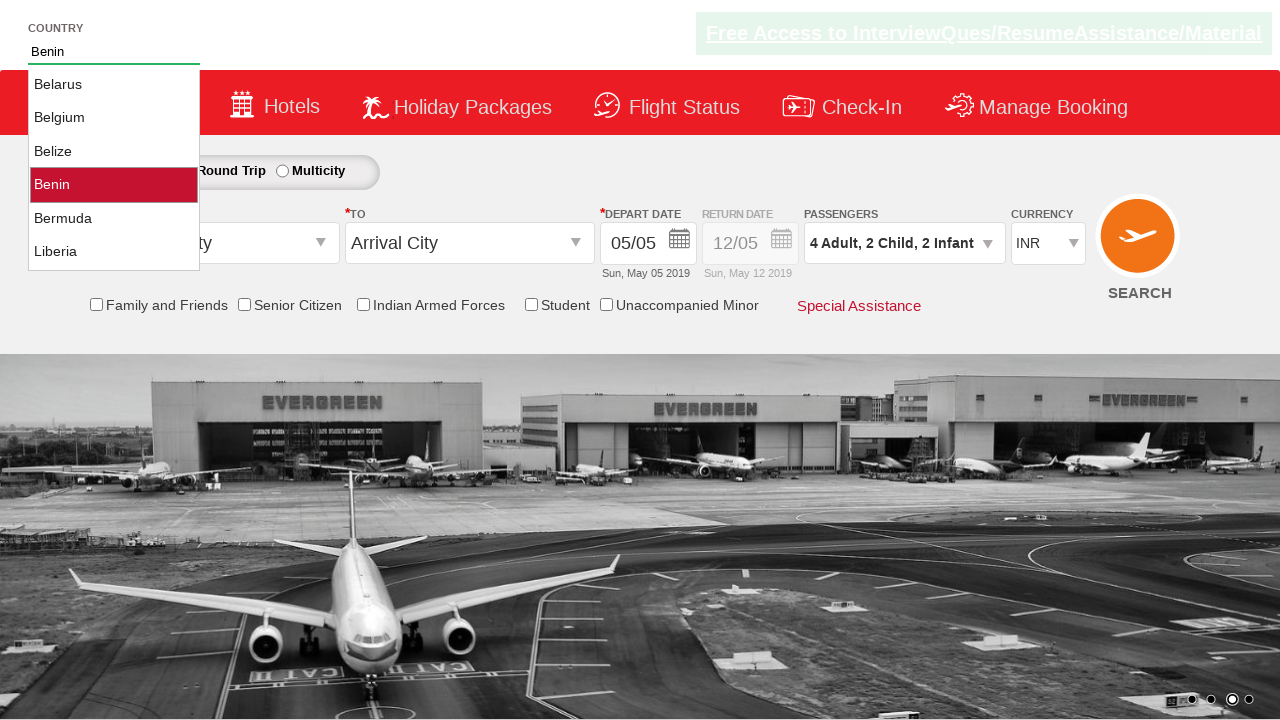

Pressed arrow down to navigate country dropdown on input[placeholder='Type to Select']
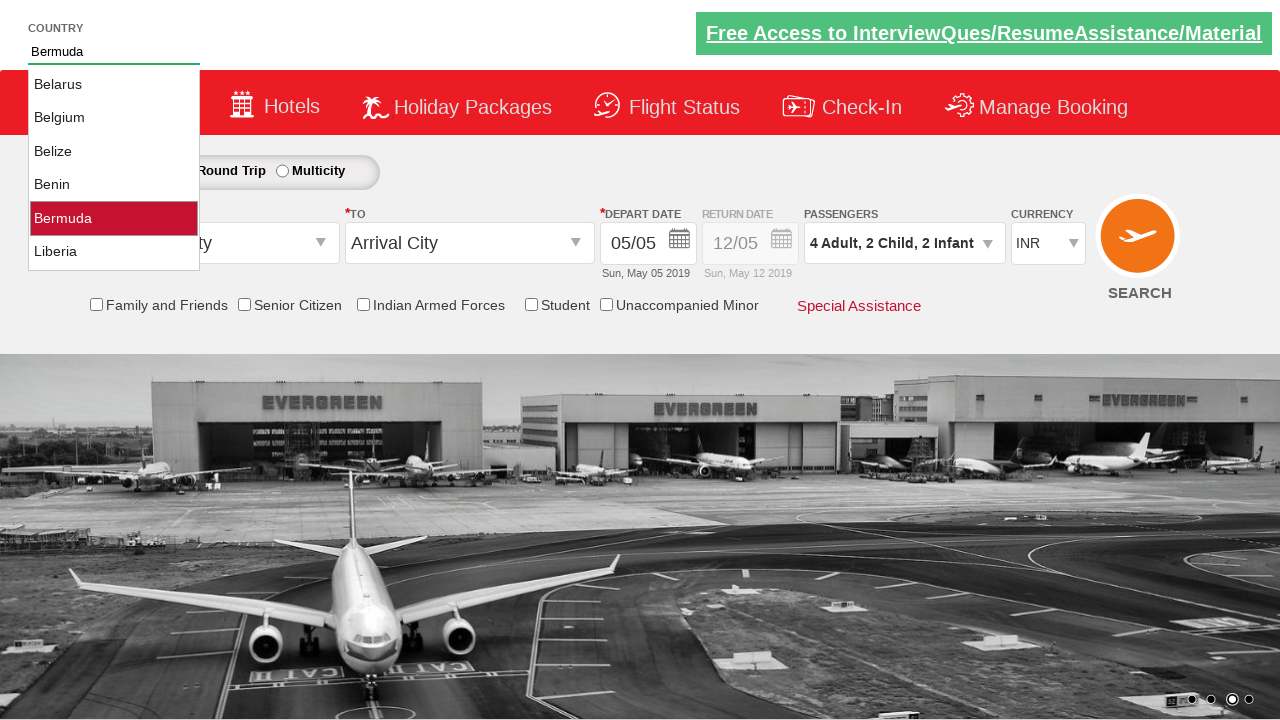

Selected Bermuda from country dropdown on input[placeholder='Type to Select']
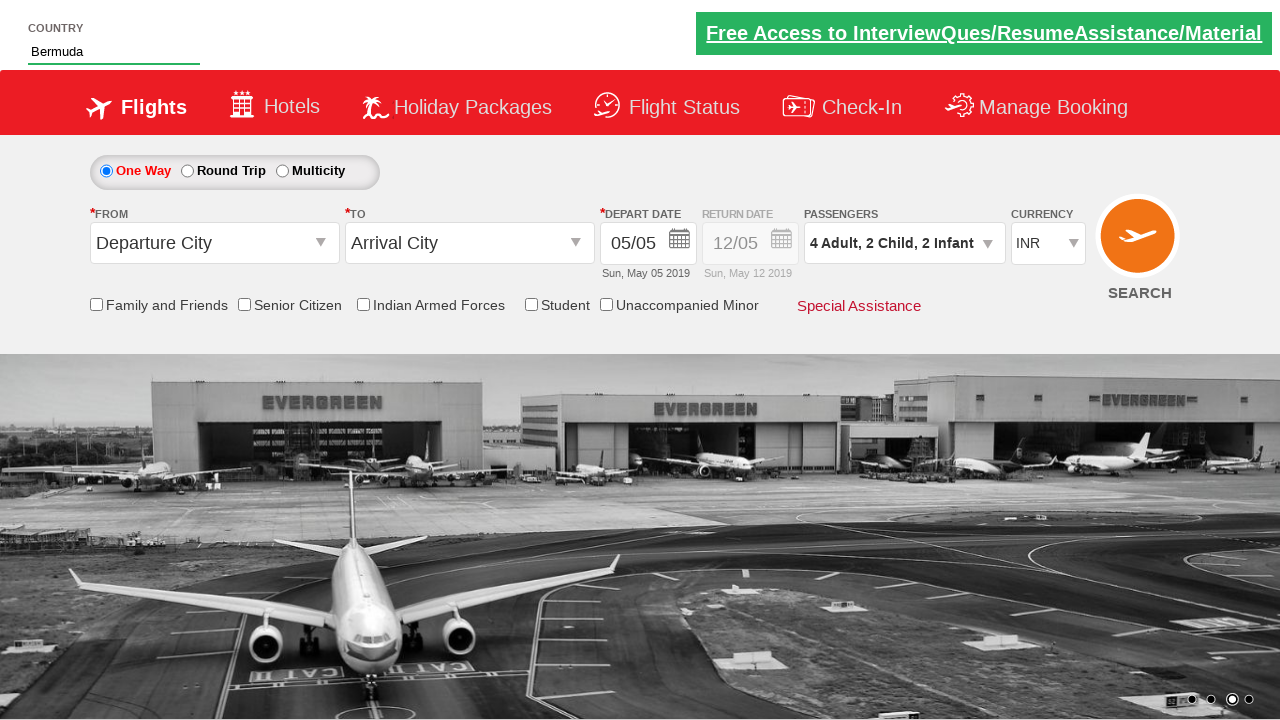

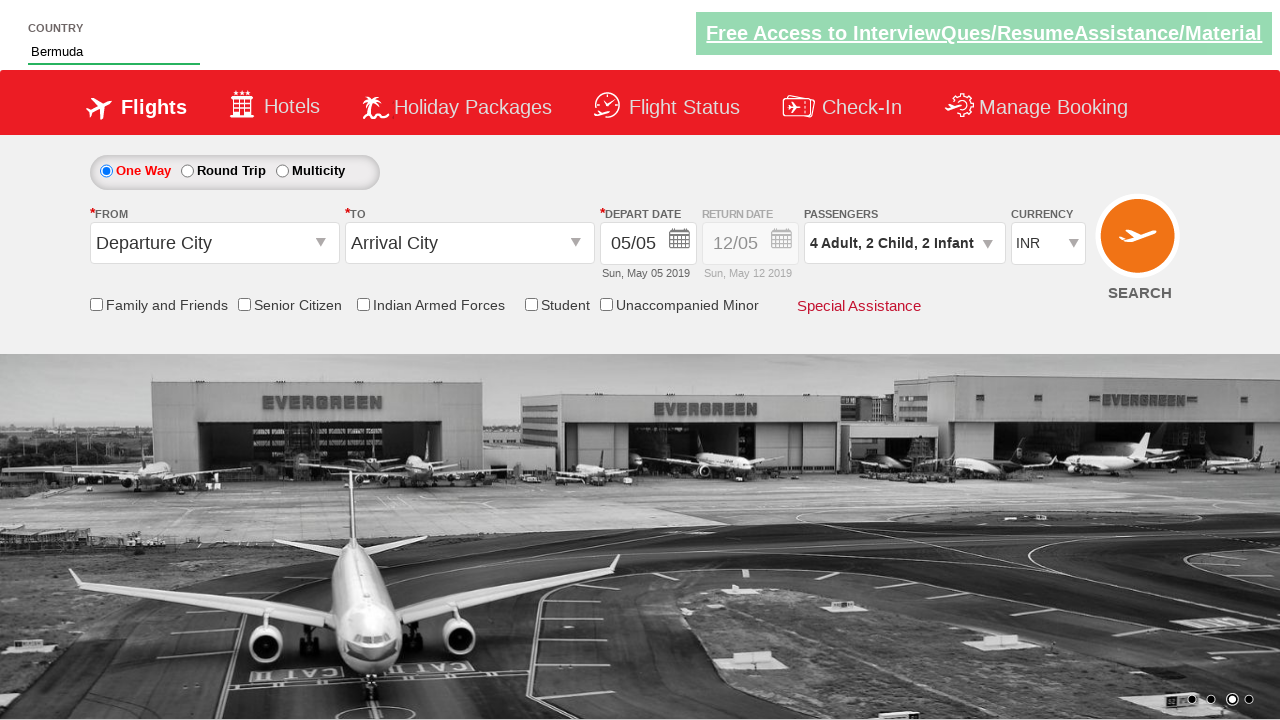